Tests a complete e-commerce purchase flow on DemoBlaze: adds products from Phone, Laptop, and Monitor categories to cart, removes one item, fills checkout form, and completes purchase.

Starting URL: https://www.demoblaze.com/index.html

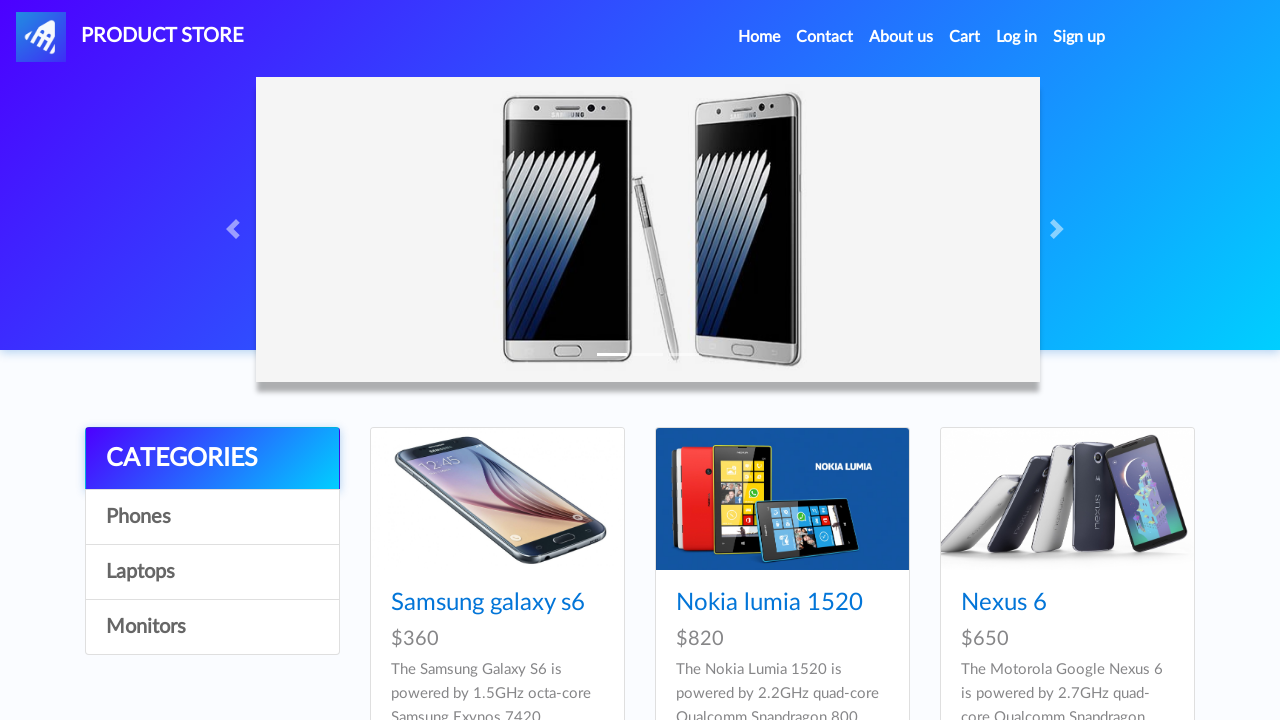

Set up dialog handler to dismiss alerts
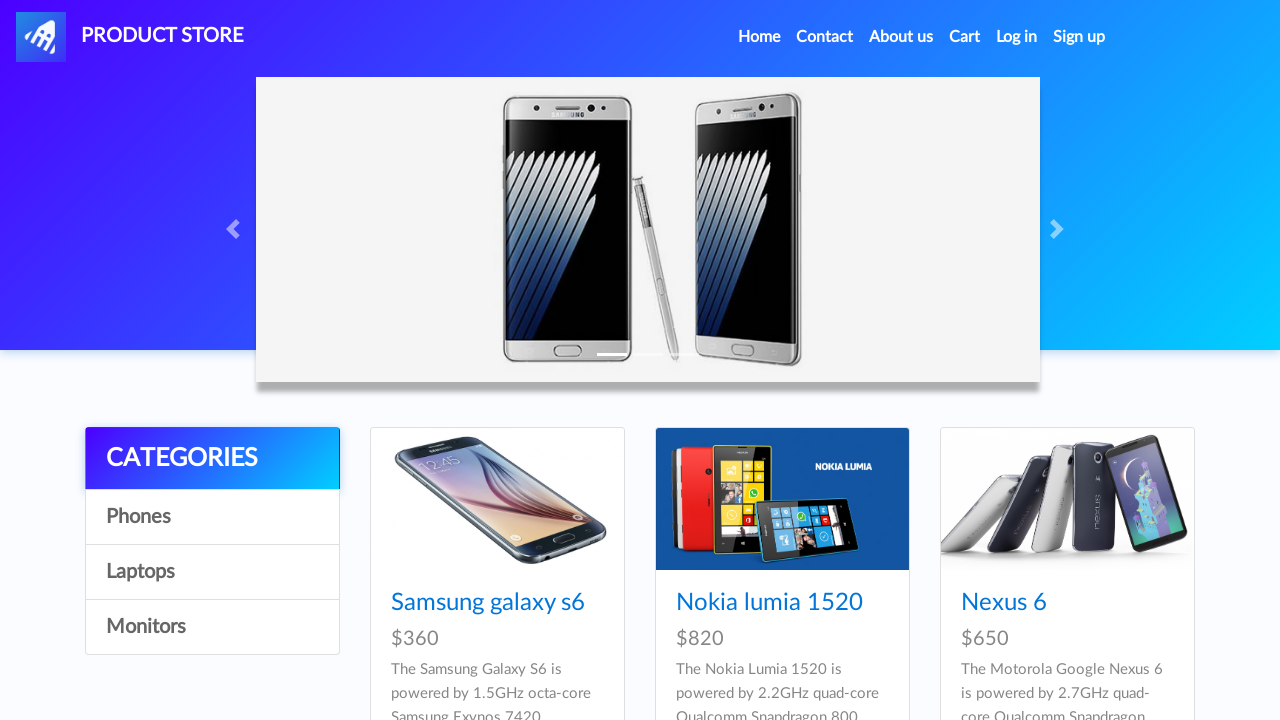

Clicked on Samsung Galaxy S6 phone at (488, 603) on a:has-text("Samsung galaxy s6")
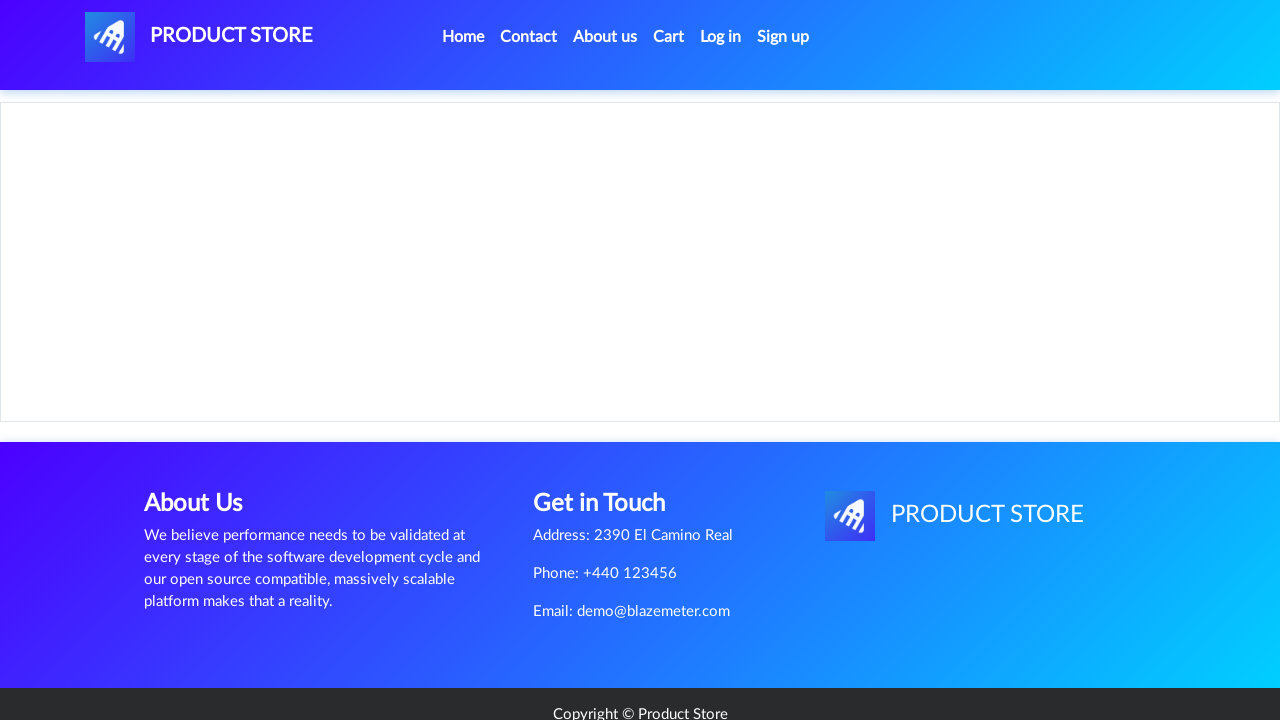

Added Samsung Galaxy S6 to cart at (610, 440) on a:has-text("Add to cart")
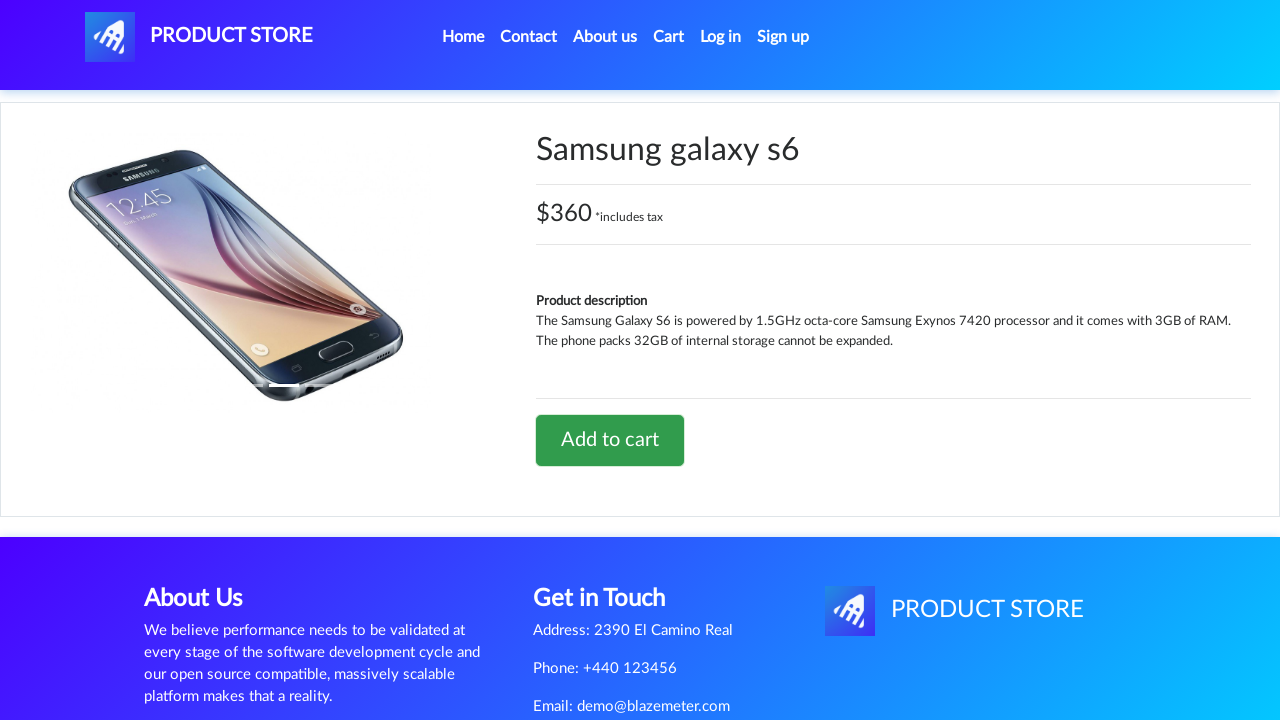

Waited for cart update
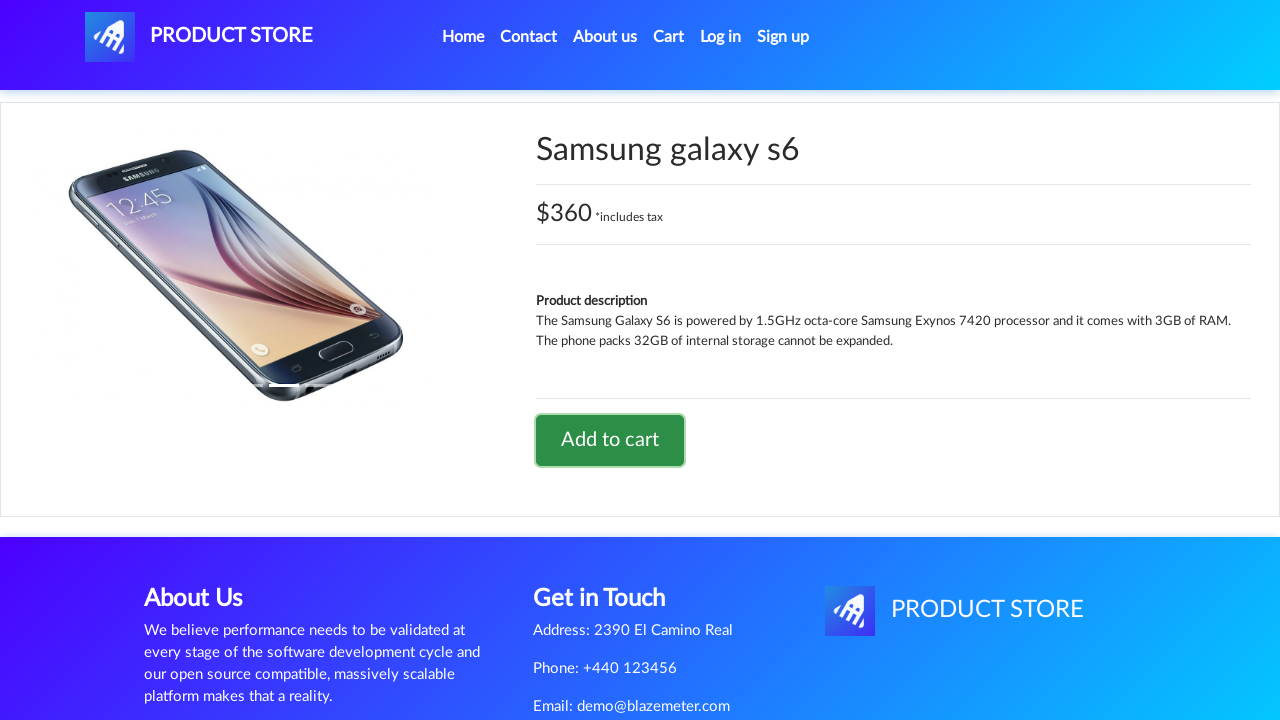

Navigated to Home page at (463, 37) on a:has-text("Home")
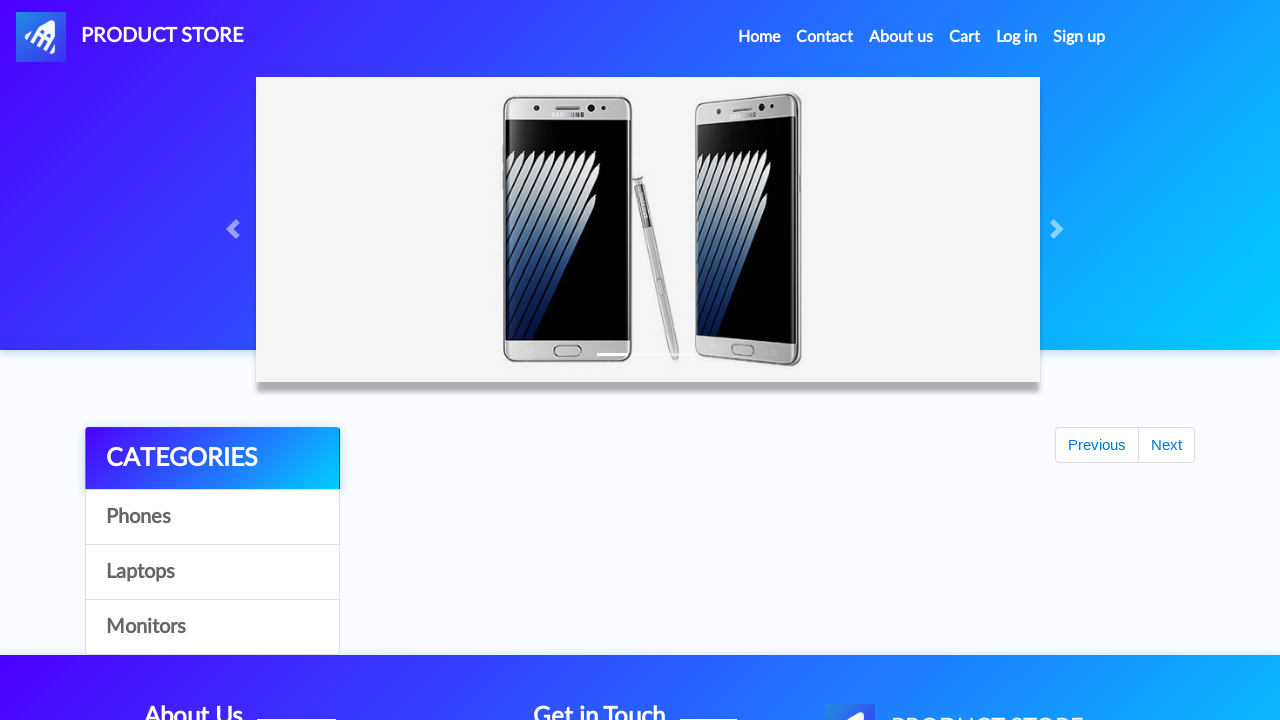

Selected Laptop category at (212, 572) on a[id="itemc"][onclick="byCat('notebook')"]
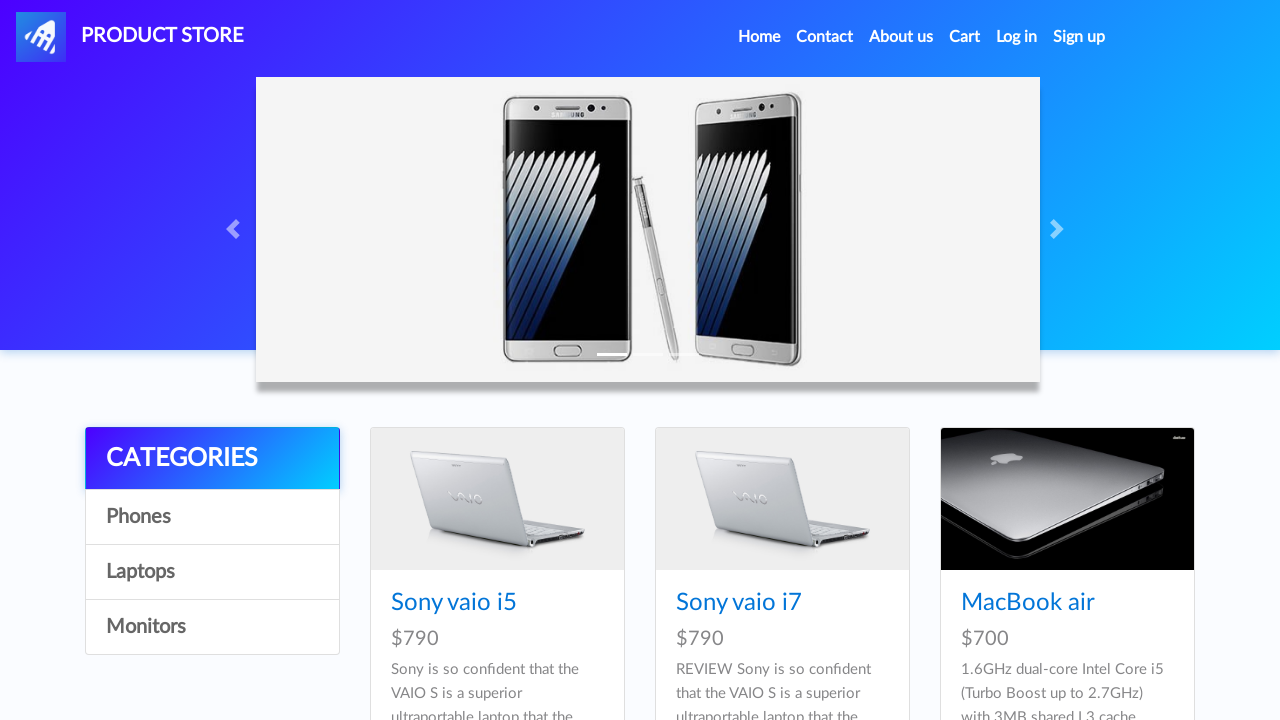

Clicked on Sony VAIO i5 laptop at (454, 603) on a:has-text("Sony vaio i5")
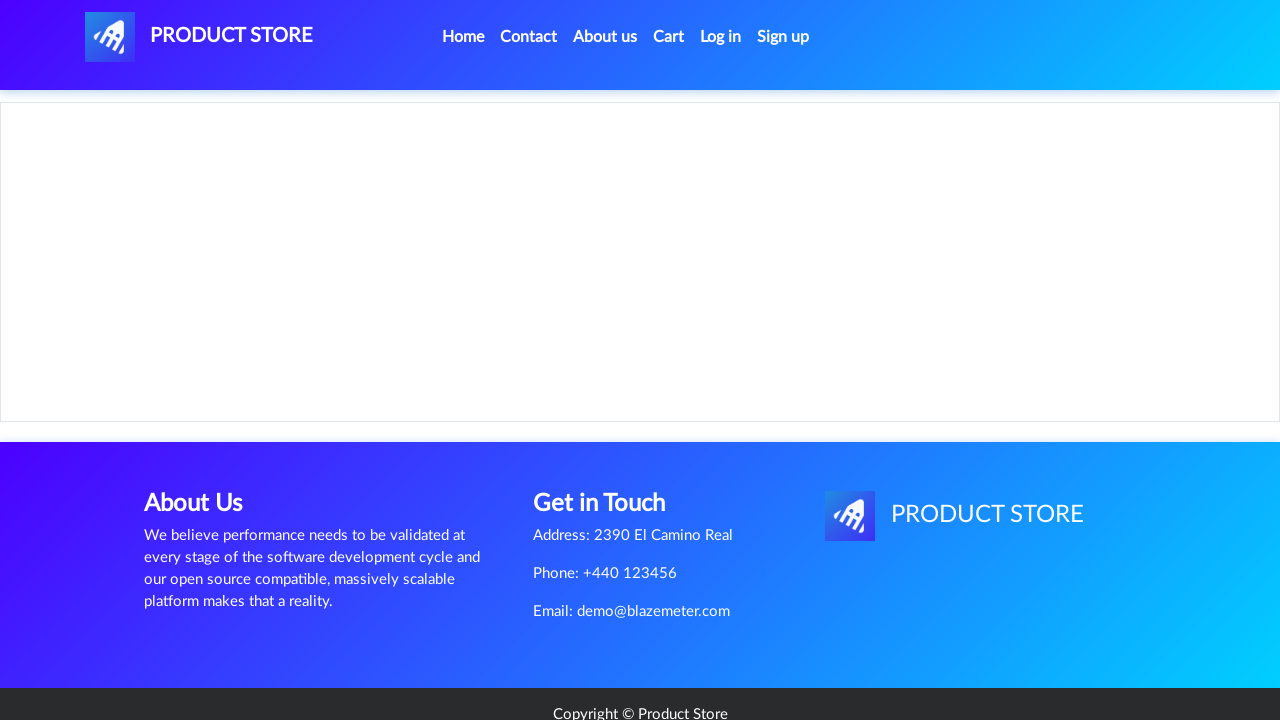

Added Sony VAIO i5 to cart at (610, 440) on a:has-text("Add to cart")
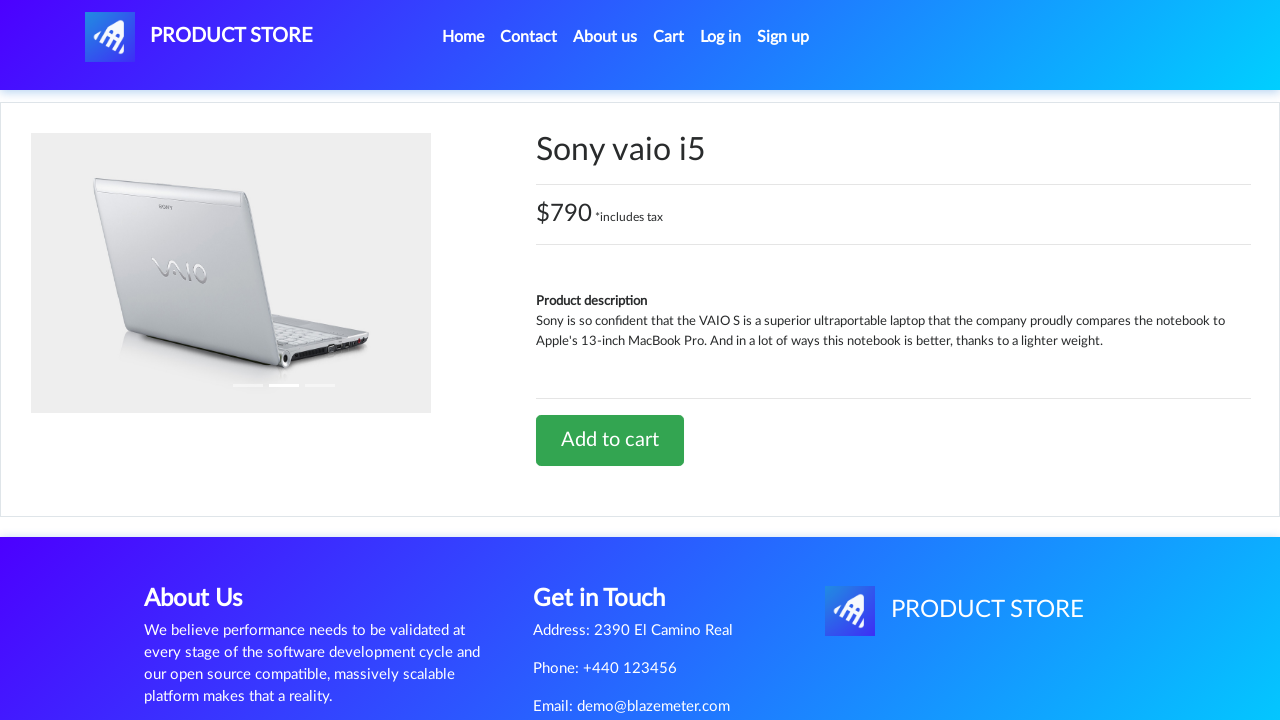

Waited for cart update
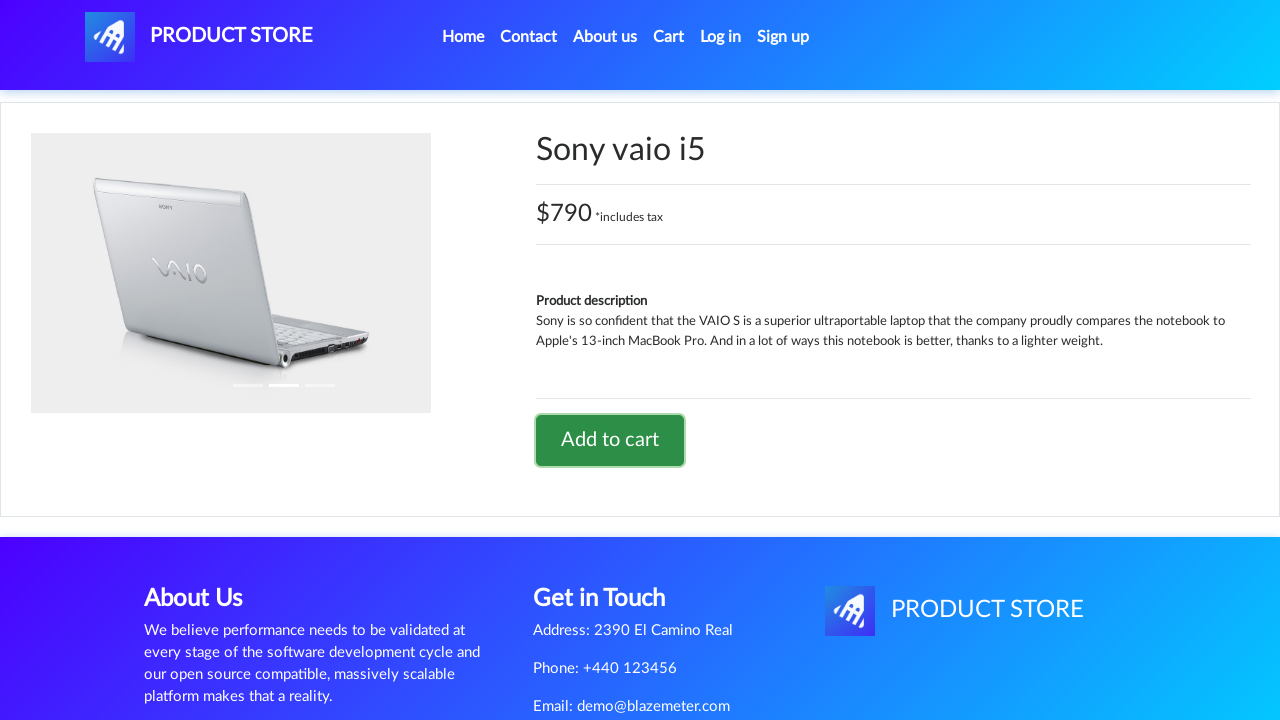

Navigated to Home page at (463, 37) on a:has-text("Home")
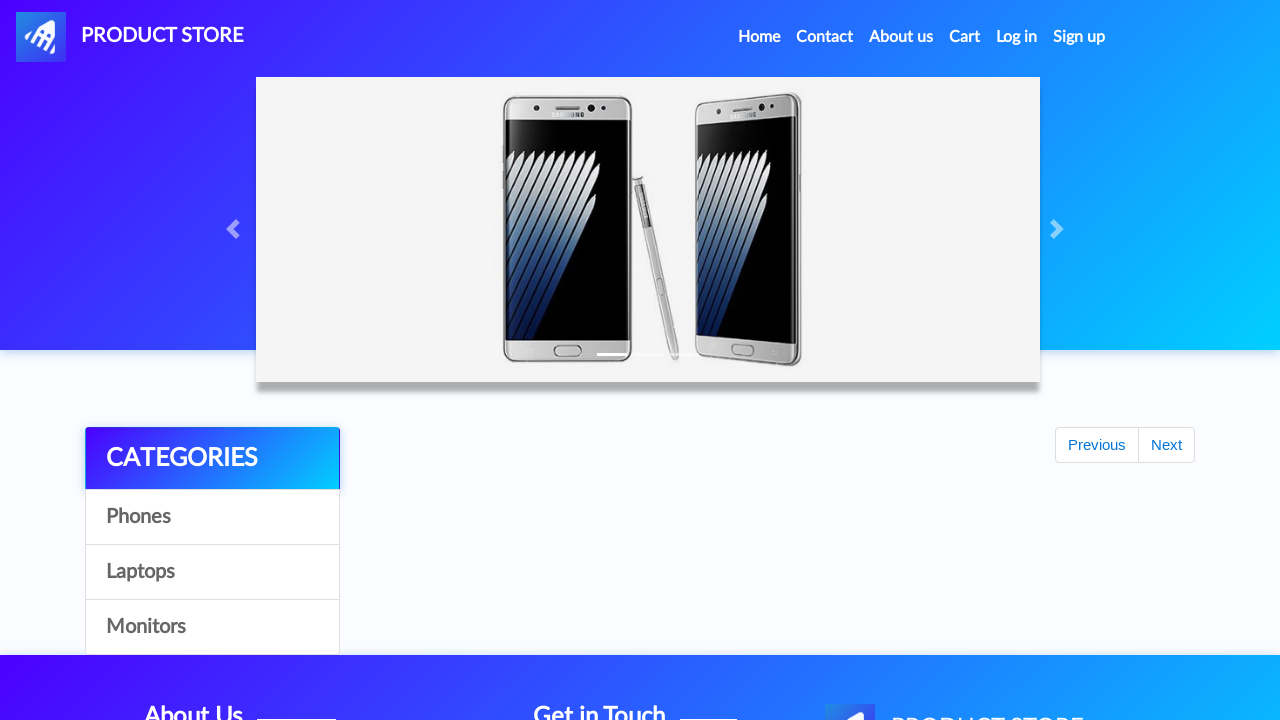

Selected Monitor category at (212, 627) on a[id="itemc"][onclick="byCat('monitor')"]
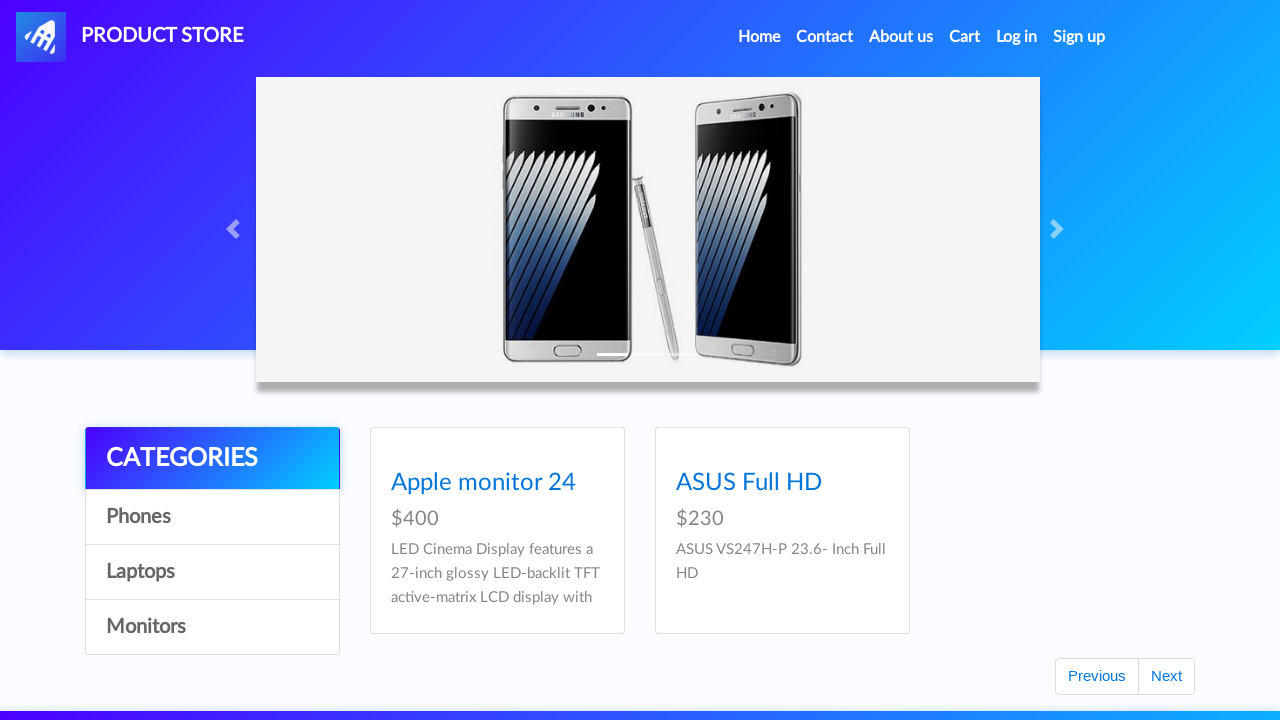

Clicked on Apple Monitor 24 at (484, 483) on a:has-text("Apple monitor 24")
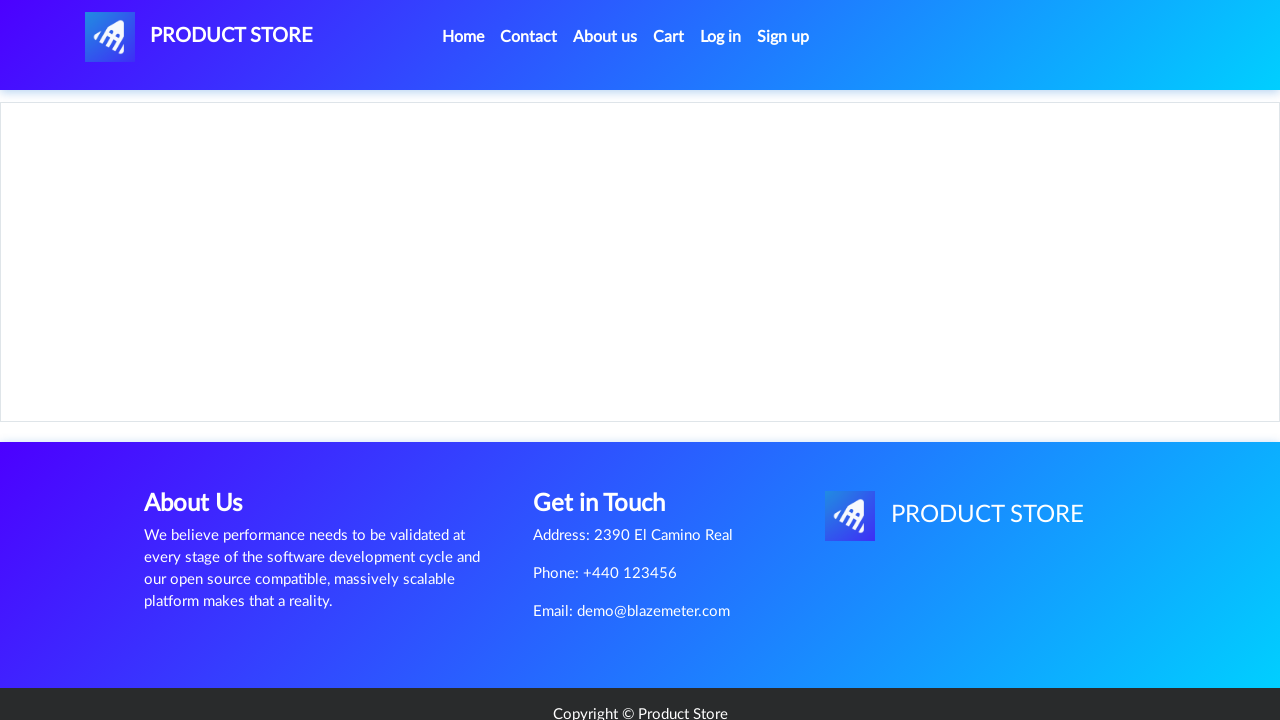

Added Apple Monitor 24 to cart at (610, 460) on a:has-text("Add to cart")
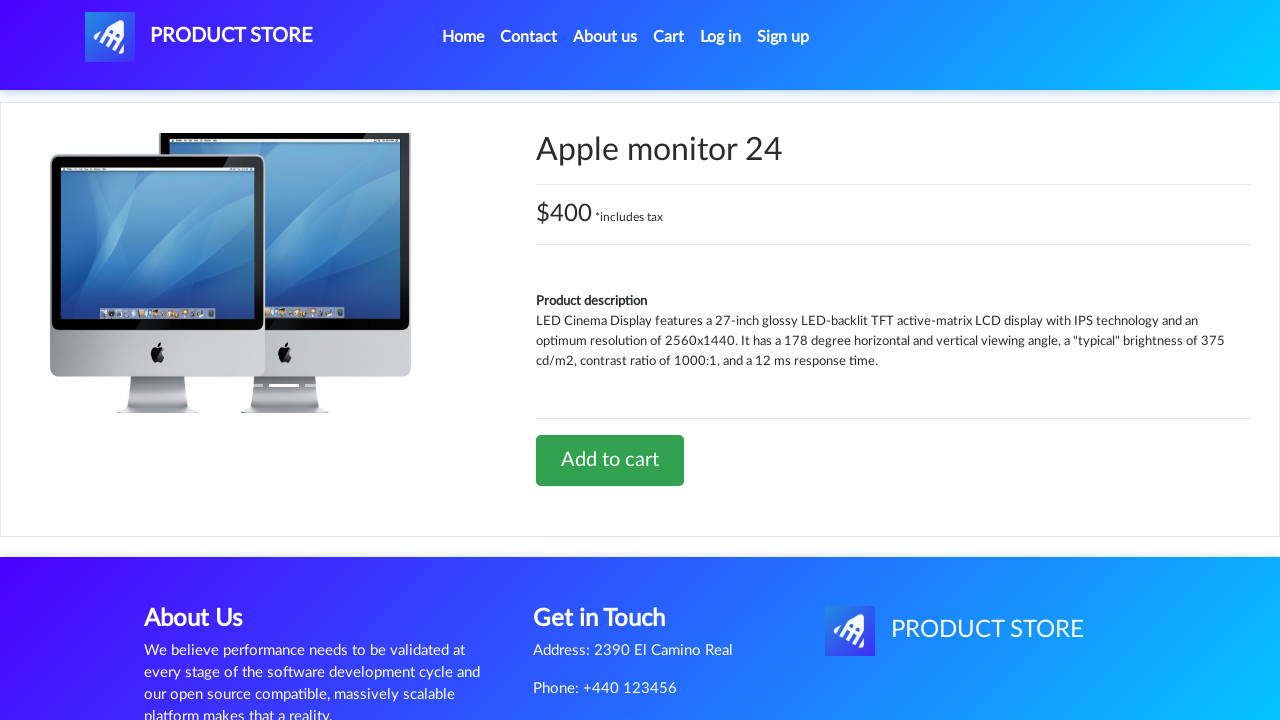

Waited for cart update
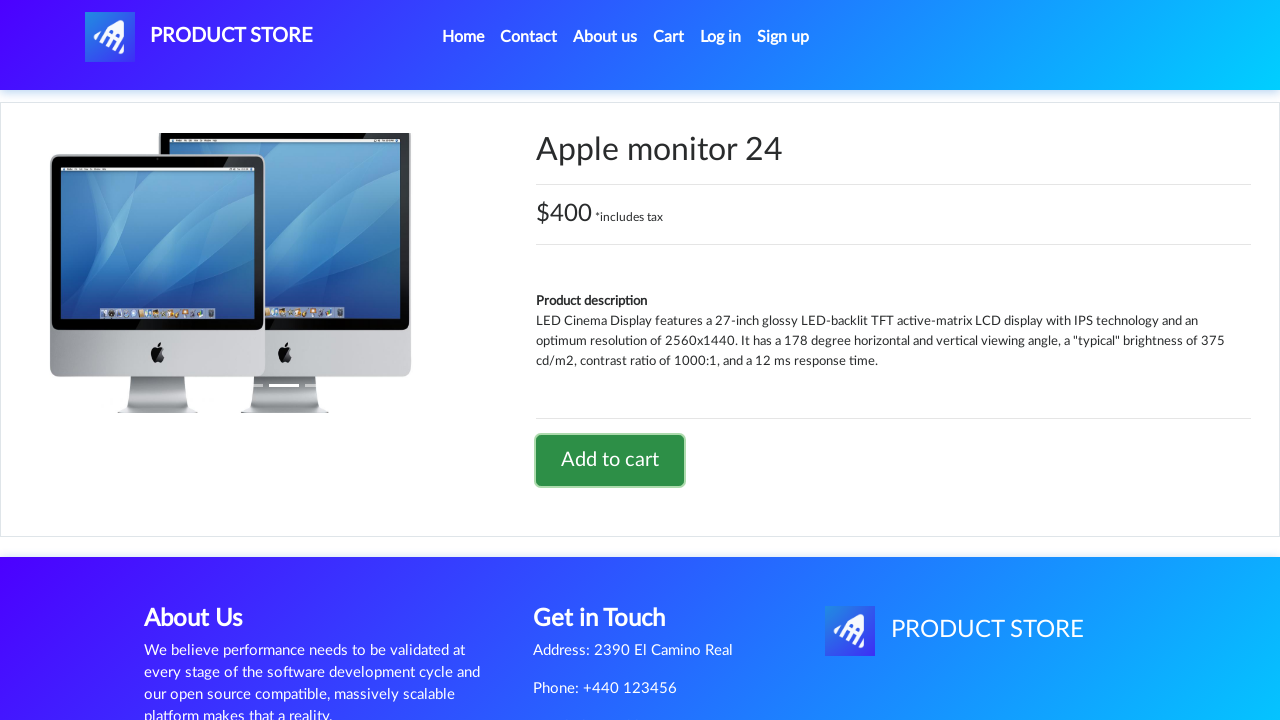

Navigated to shopping cart at (669, 37) on a:has-text("Cart")
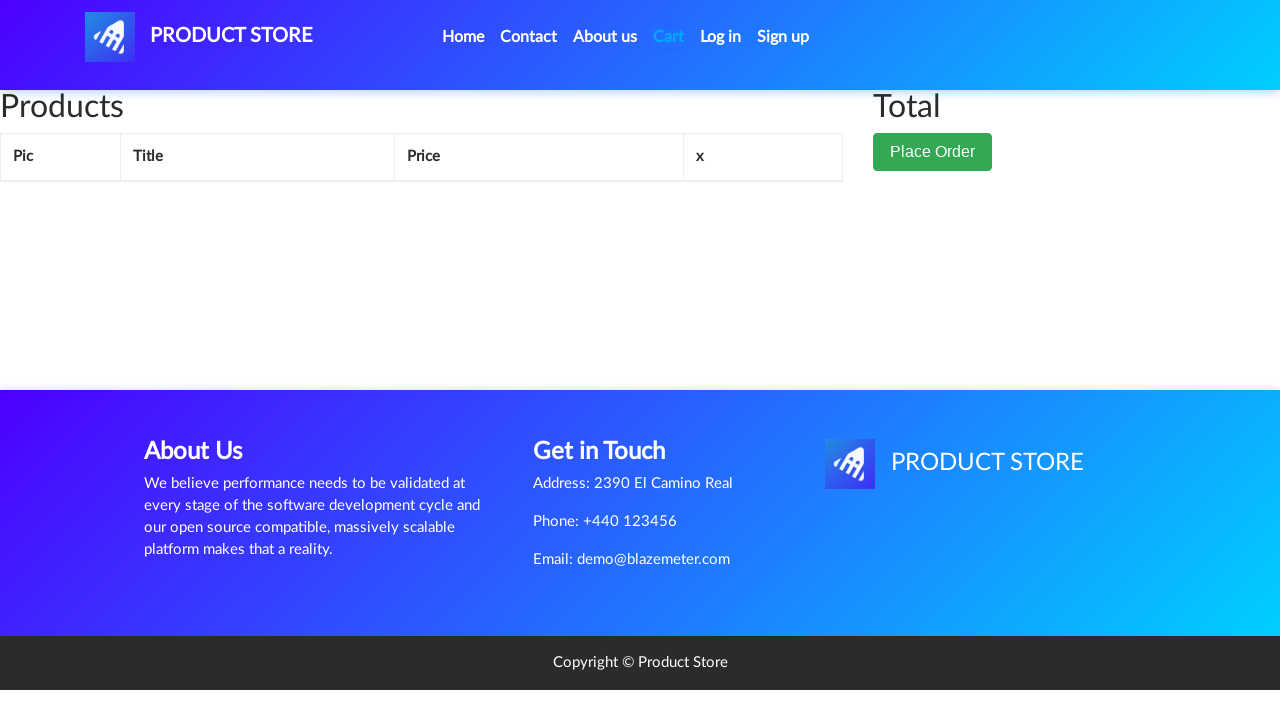

Waited for cart page to load
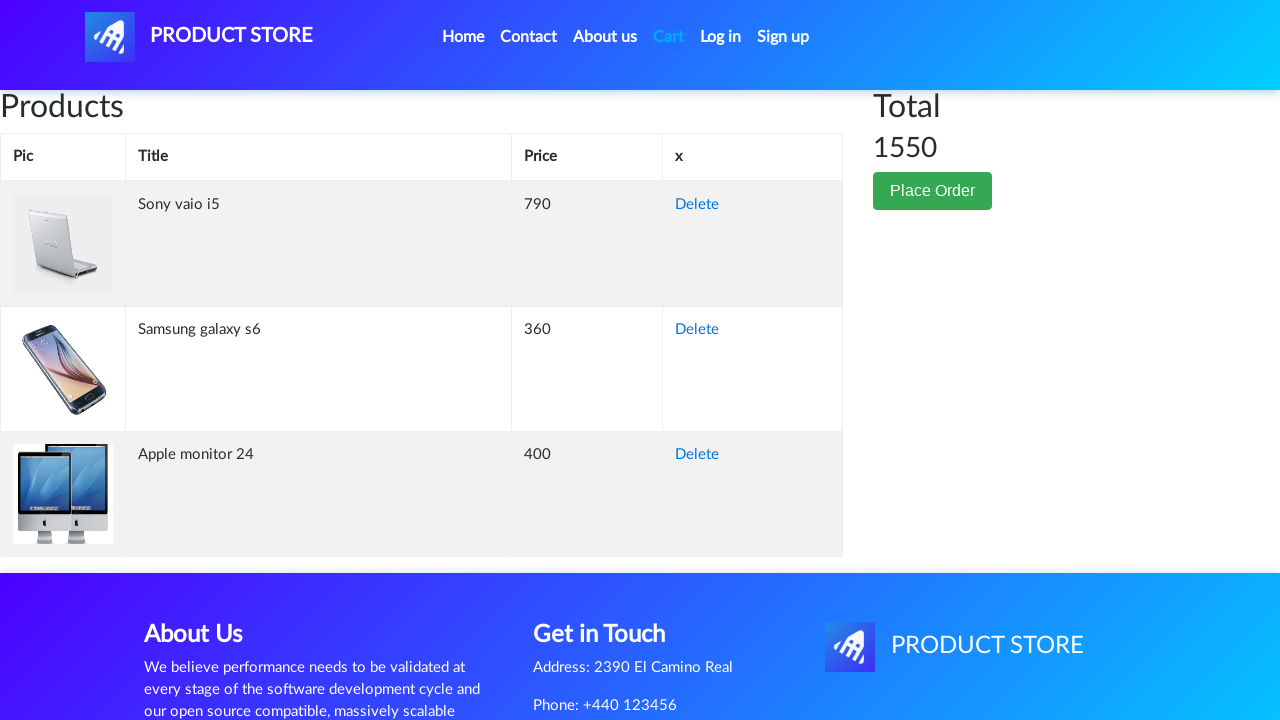

Removed Apple Monitor 24 from cart at (697, 455) on xpath=//tbody[@id="tbodyid"]//tr[3]//td[4]//a
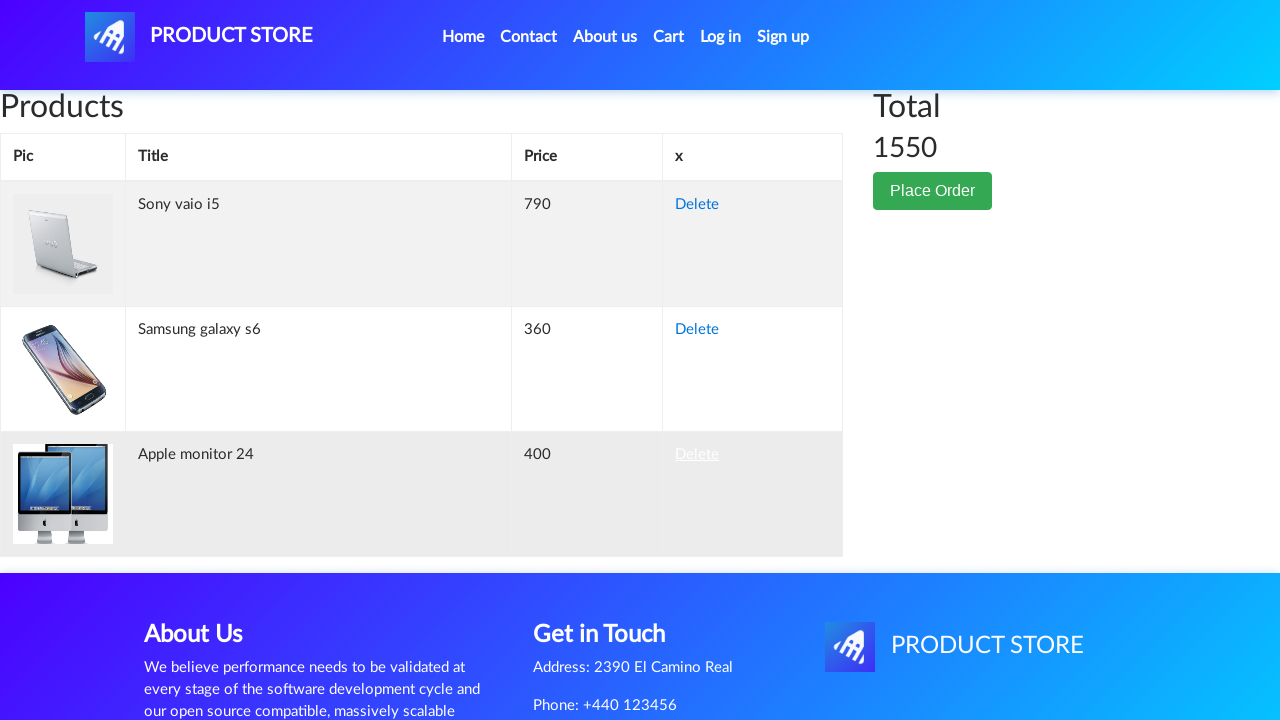

Waited for cart to update after deletion
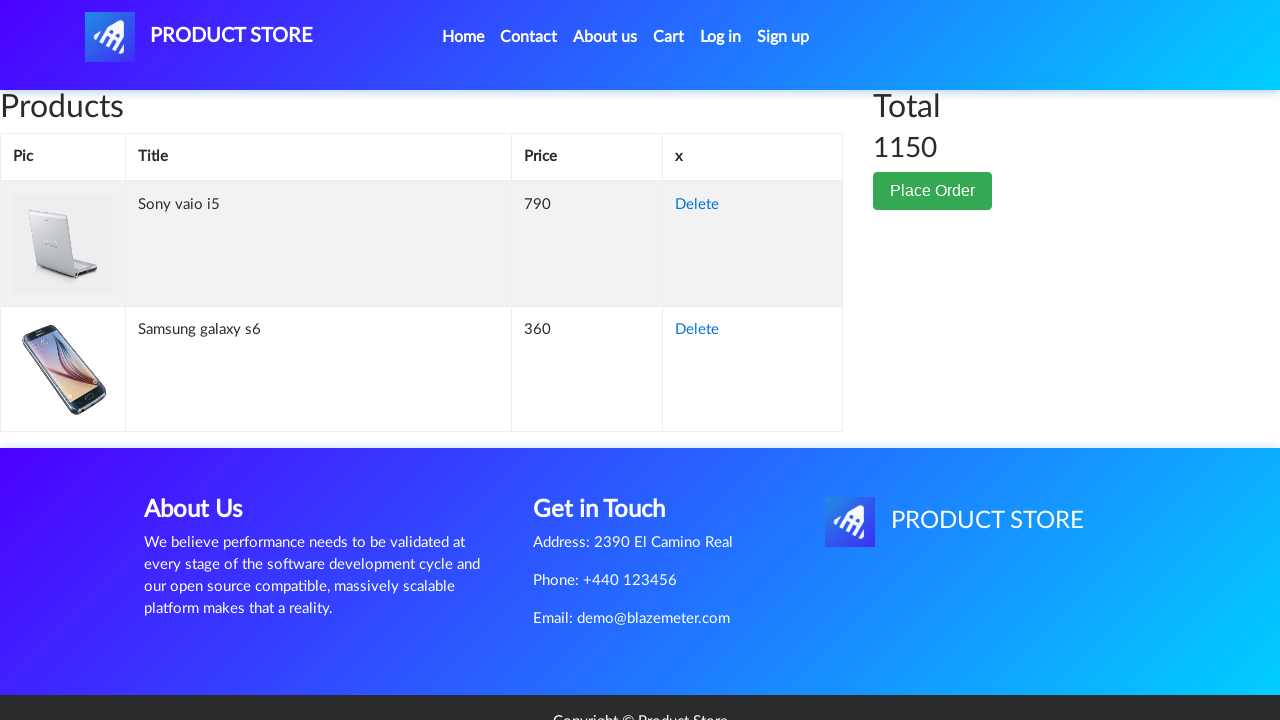

Clicked Place Order button at (933, 191) on xpath=//button[@class="btn btn-success"]
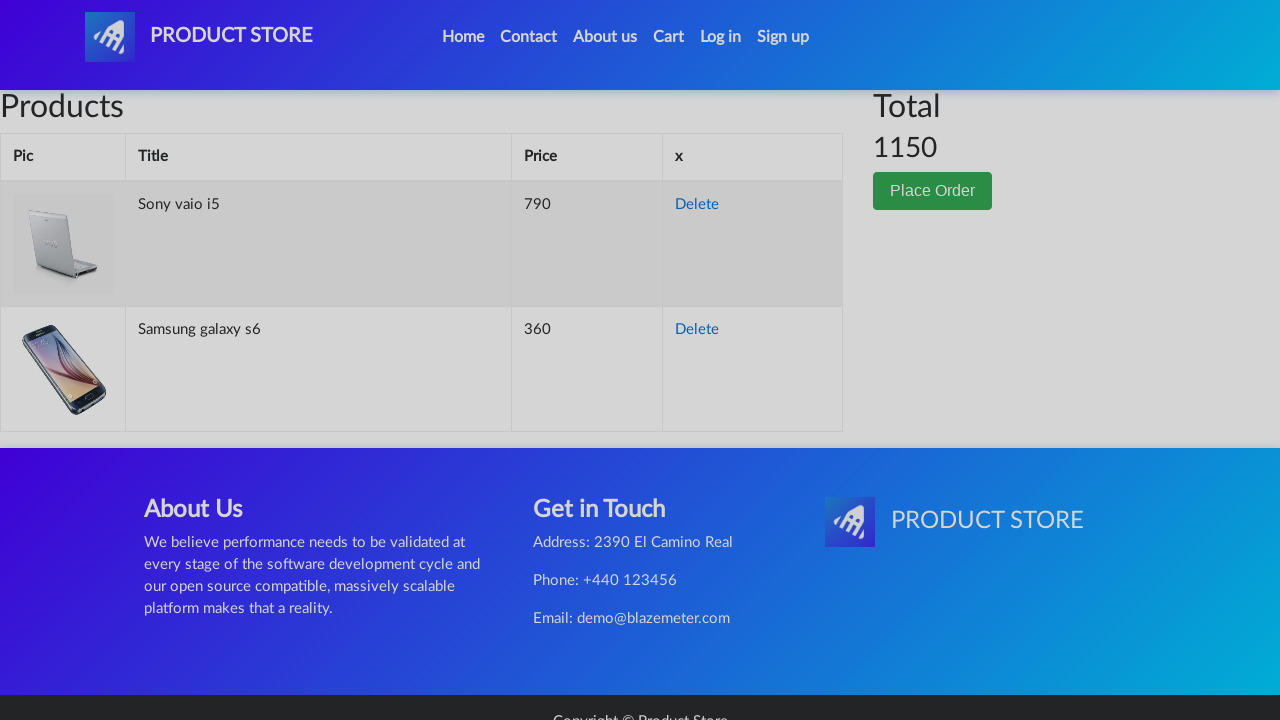

Filled in name field with 'John Doe' on input[id="name"]
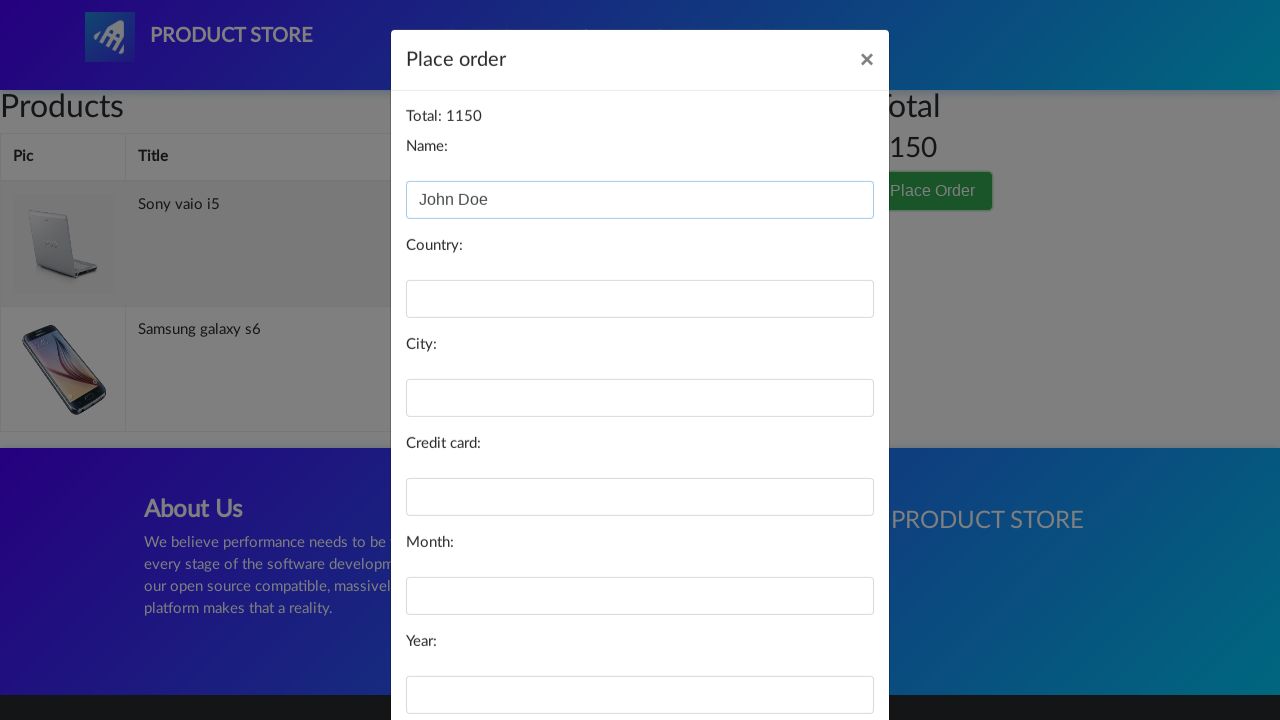

Filled in country field with 'United States' on input[id="country"]
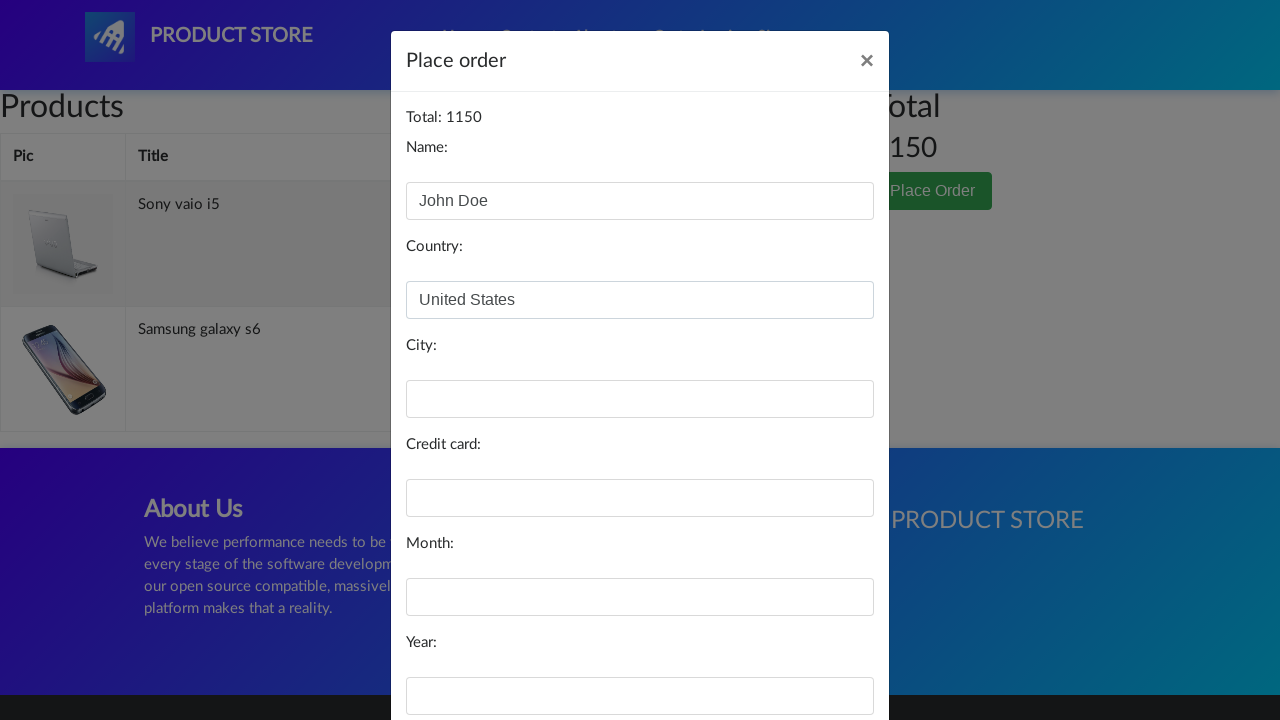

Filled in city field with 'New York' on input[id="city"]
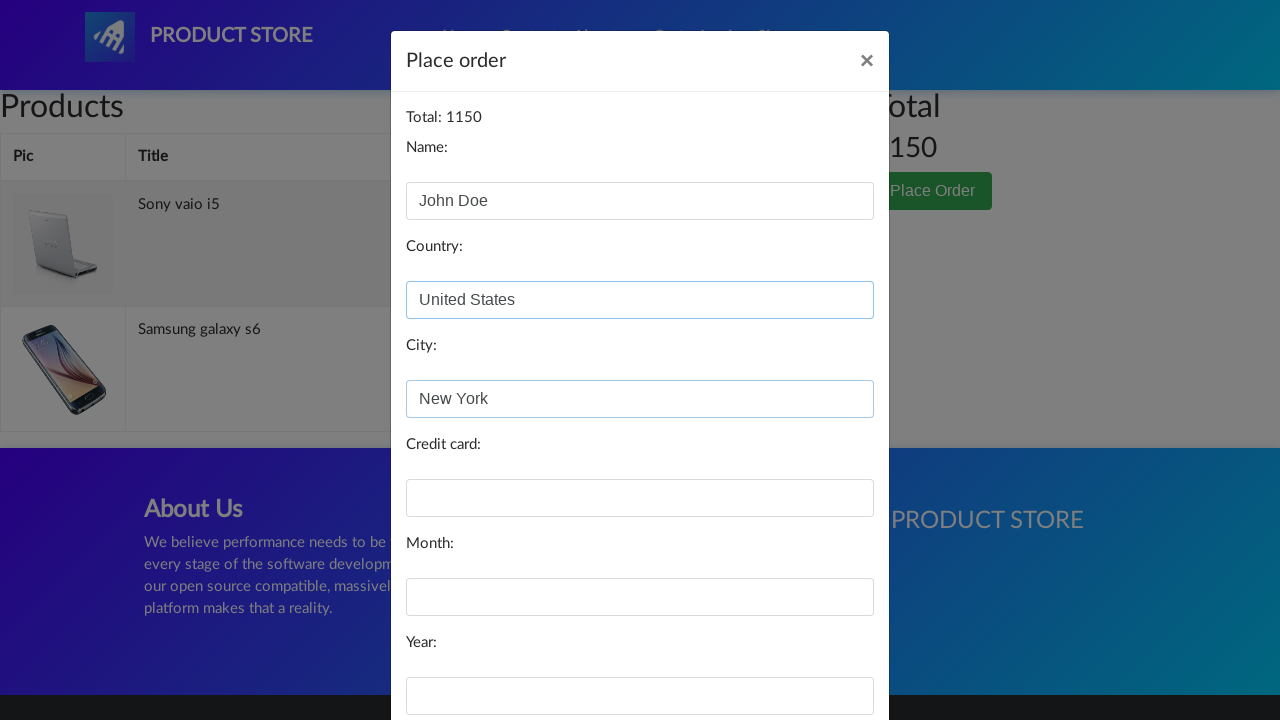

Filled in credit card field on input[id="card"]
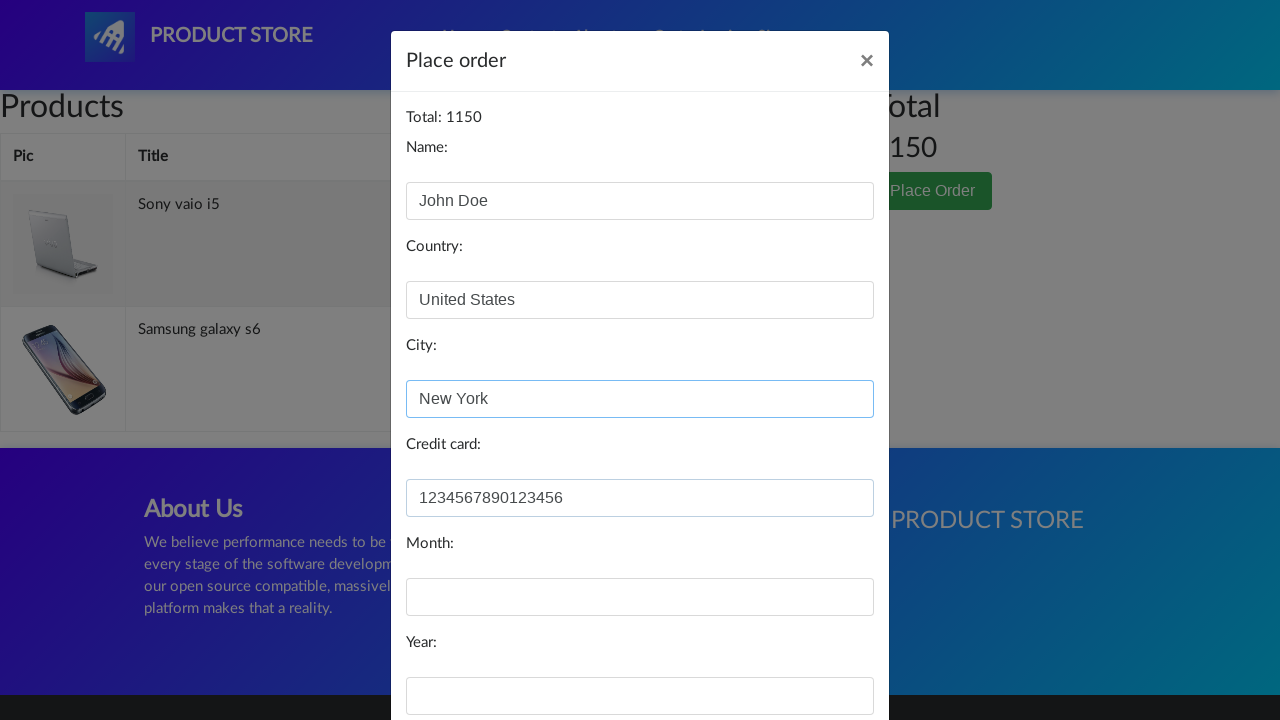

Filled in expiry month field with '12' on input[id="month"]
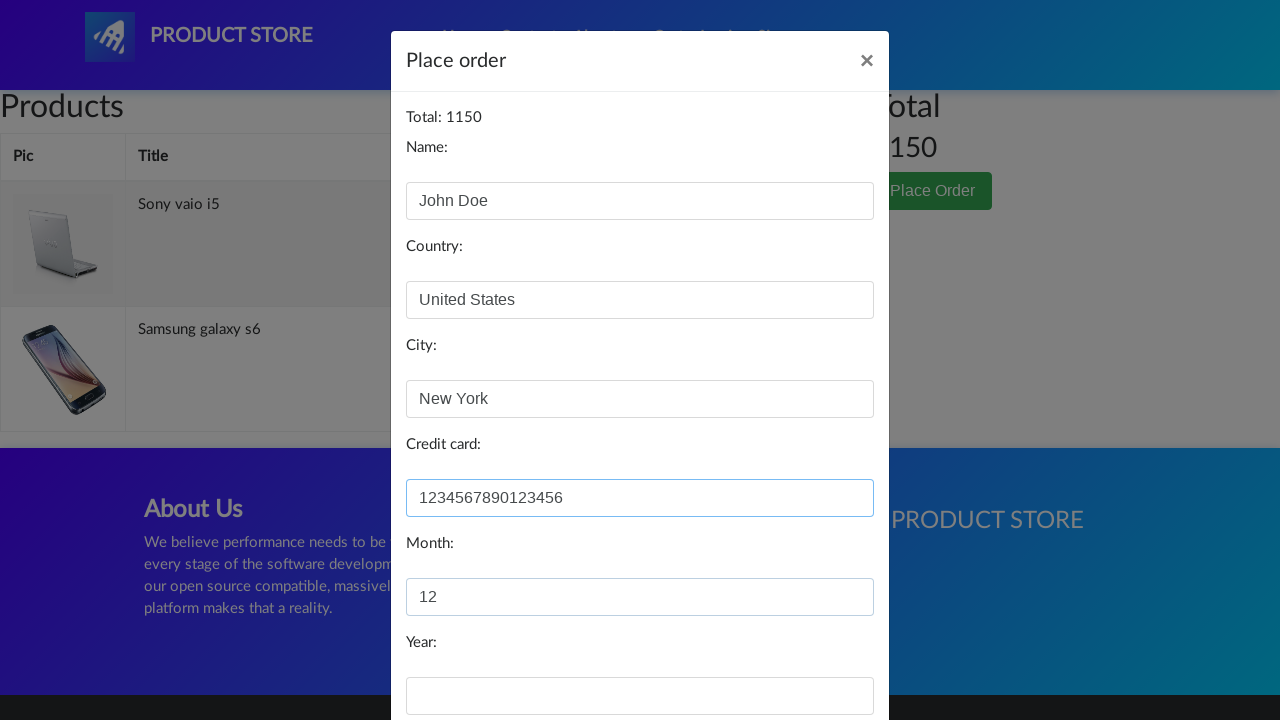

Filled in expiry year field with '2023' on input[id="year"]
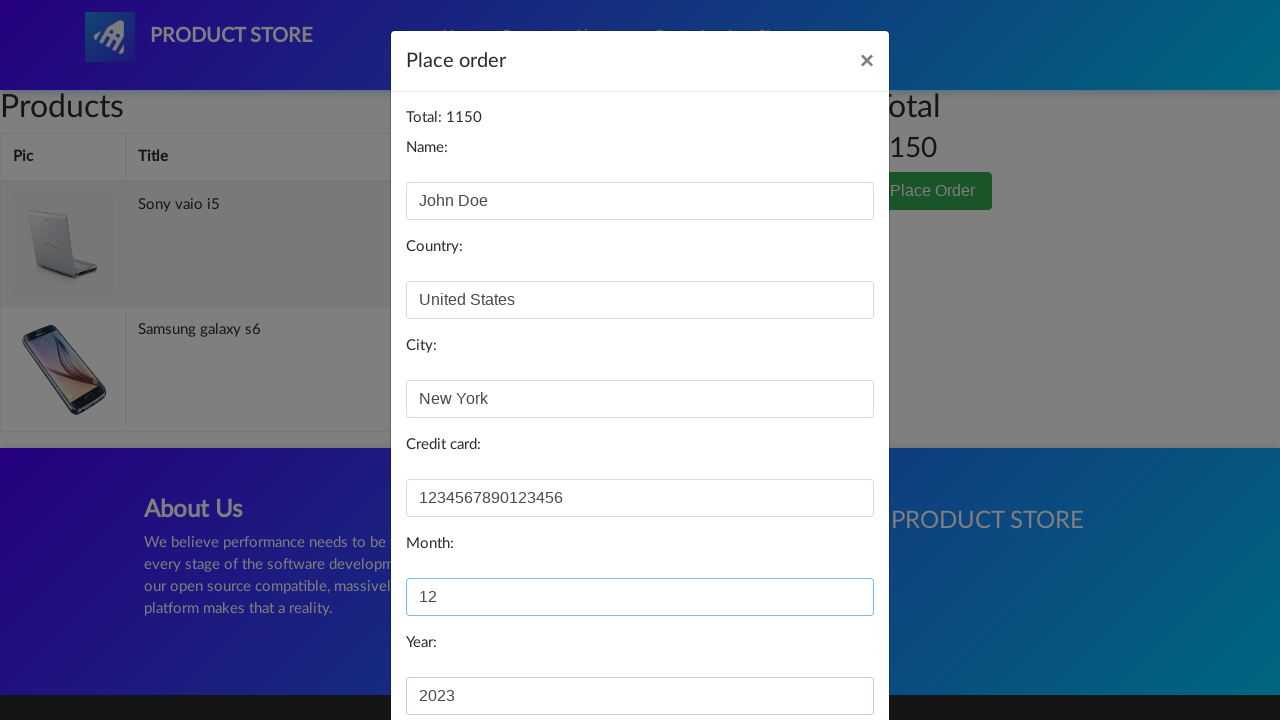

Clicked Purchase button to complete order at (823, 655) on xpath=//button[@onclick="purchaseOrder()"]
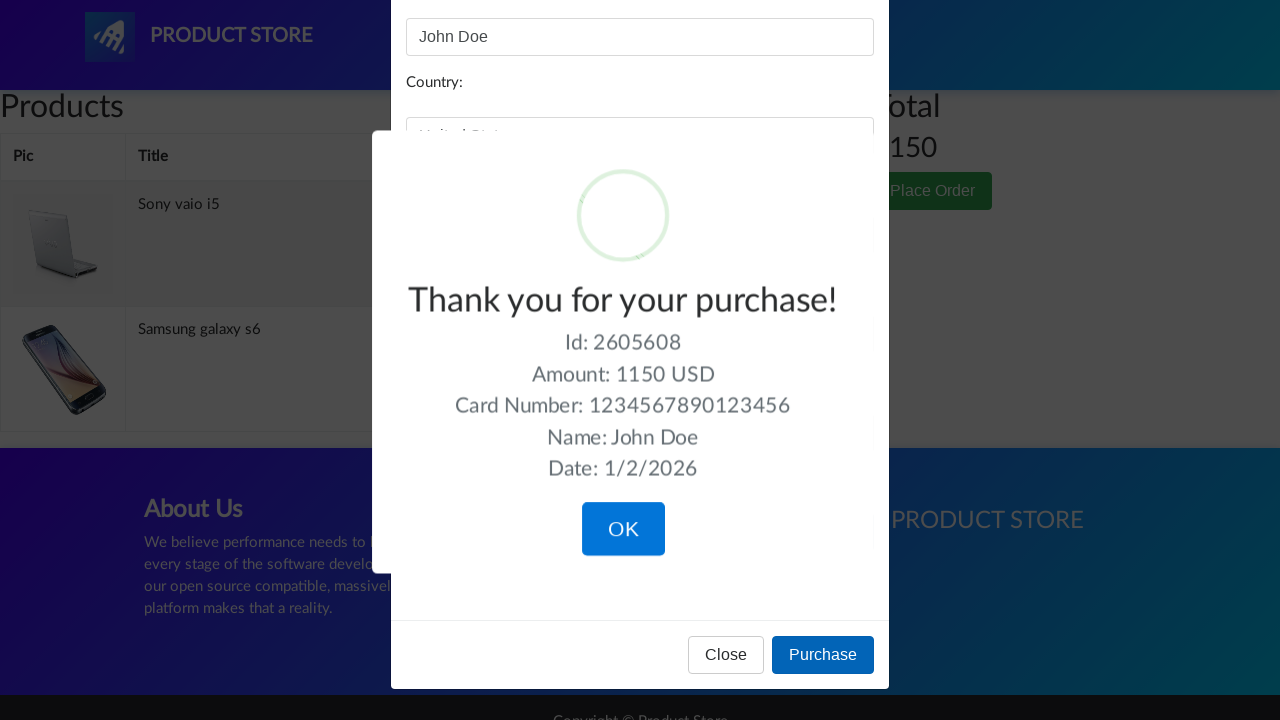

Waited for purchase confirmation
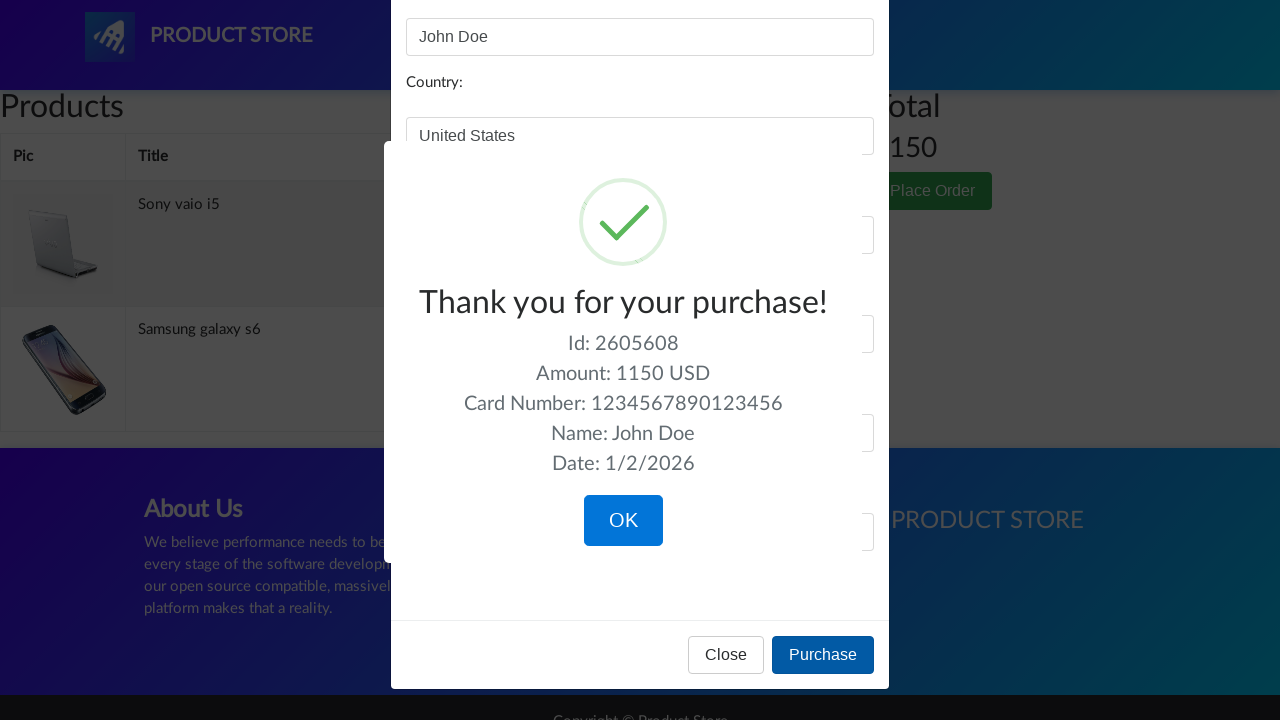

Confirmation modal appeared - purchase completed successfully
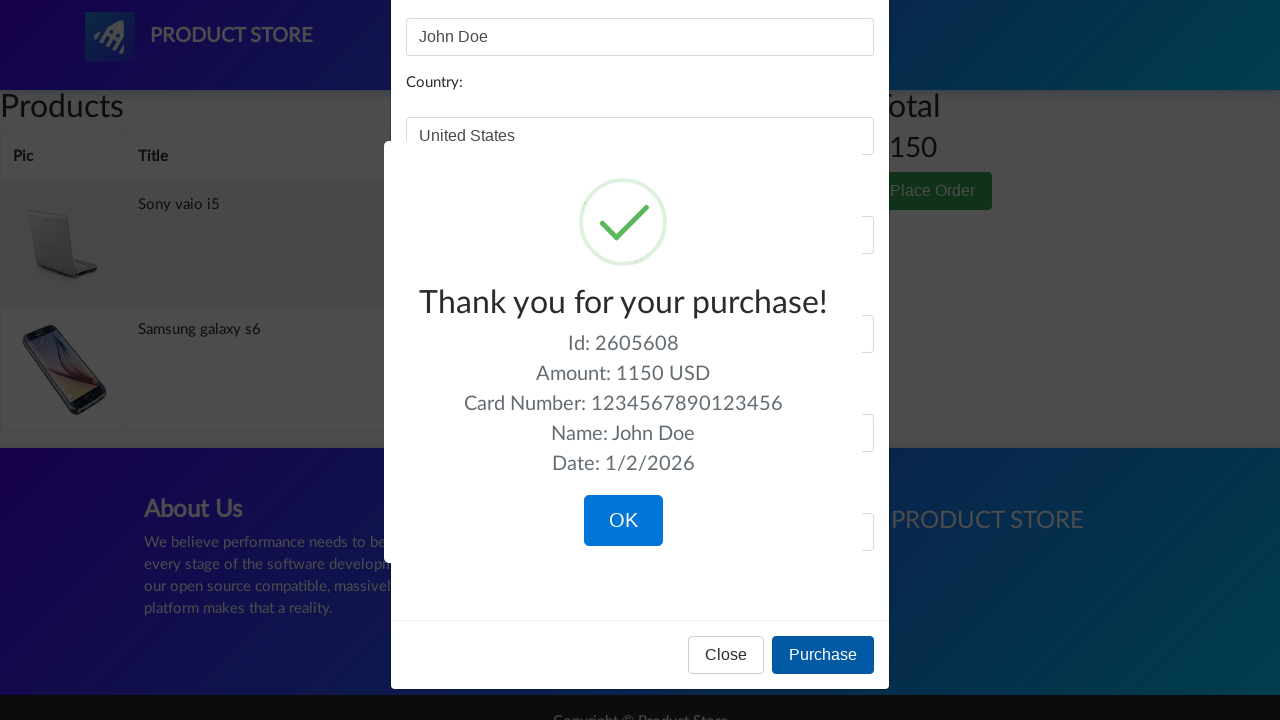

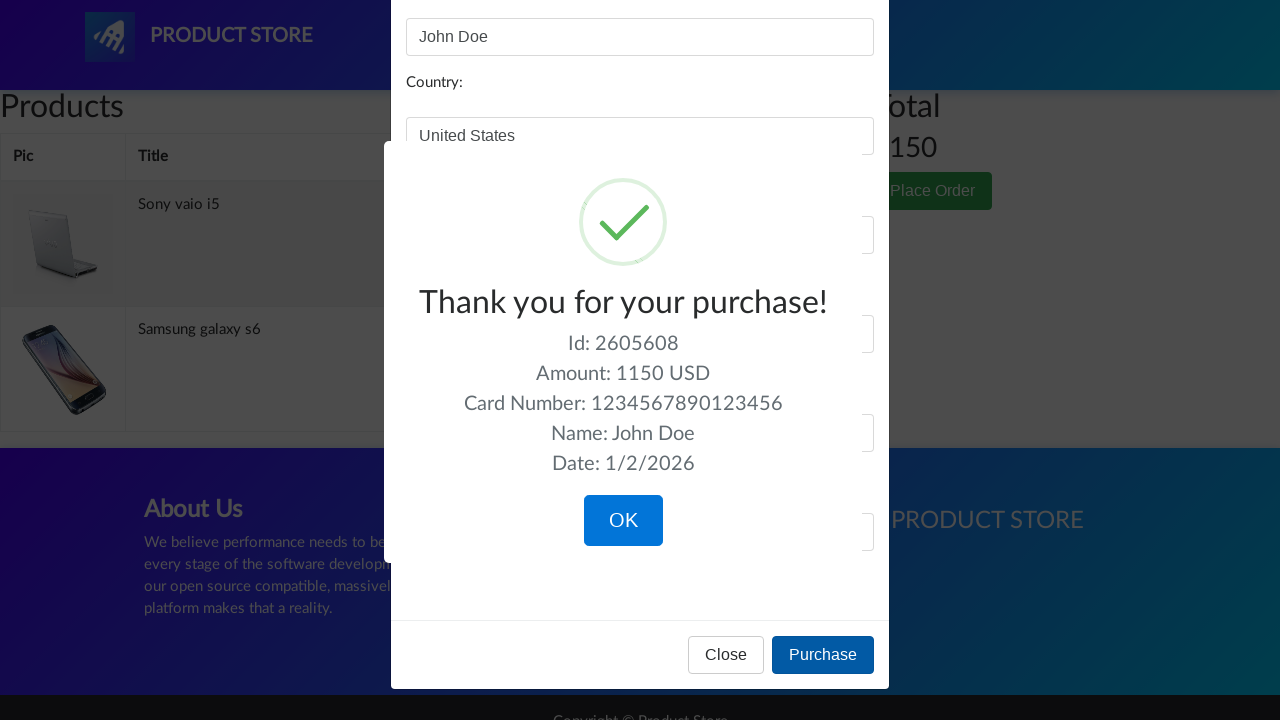